Navigates to a practice page with a web table and searches for a specific person's name within the table cells

Starting URL: https://selectorshub.com/xpath-practice-page/

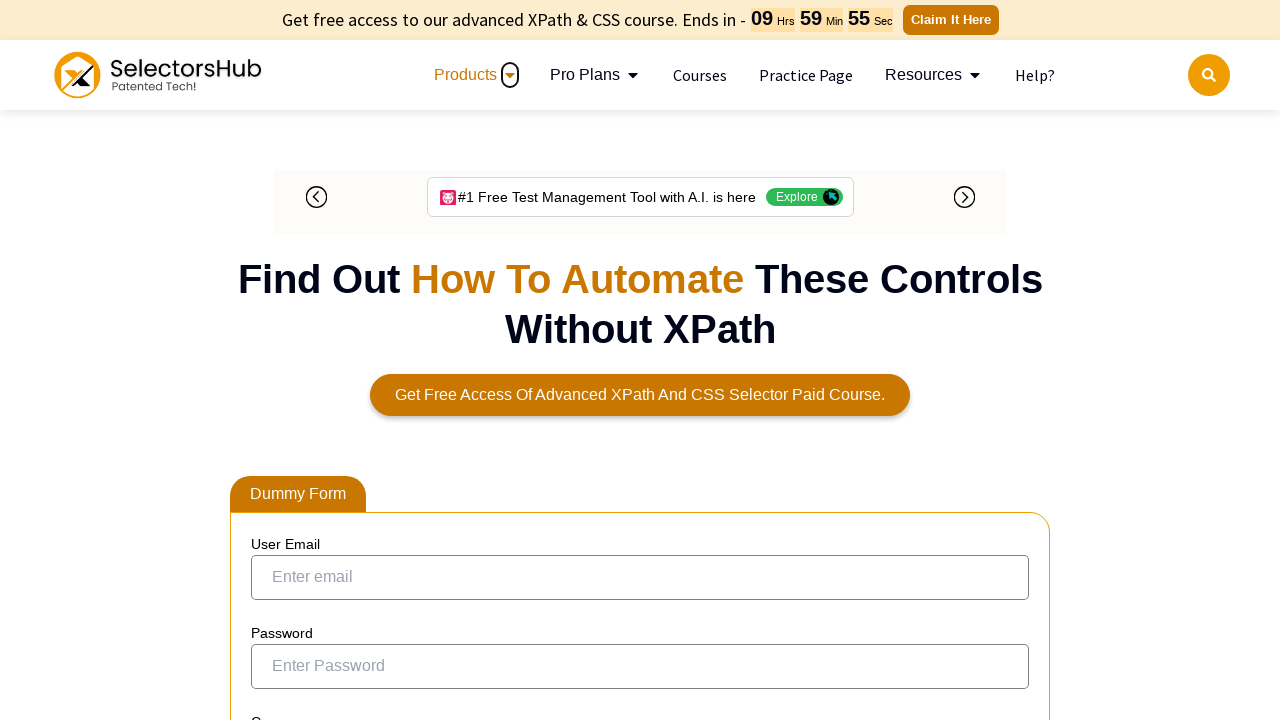

Waited for table#resultTable to be present
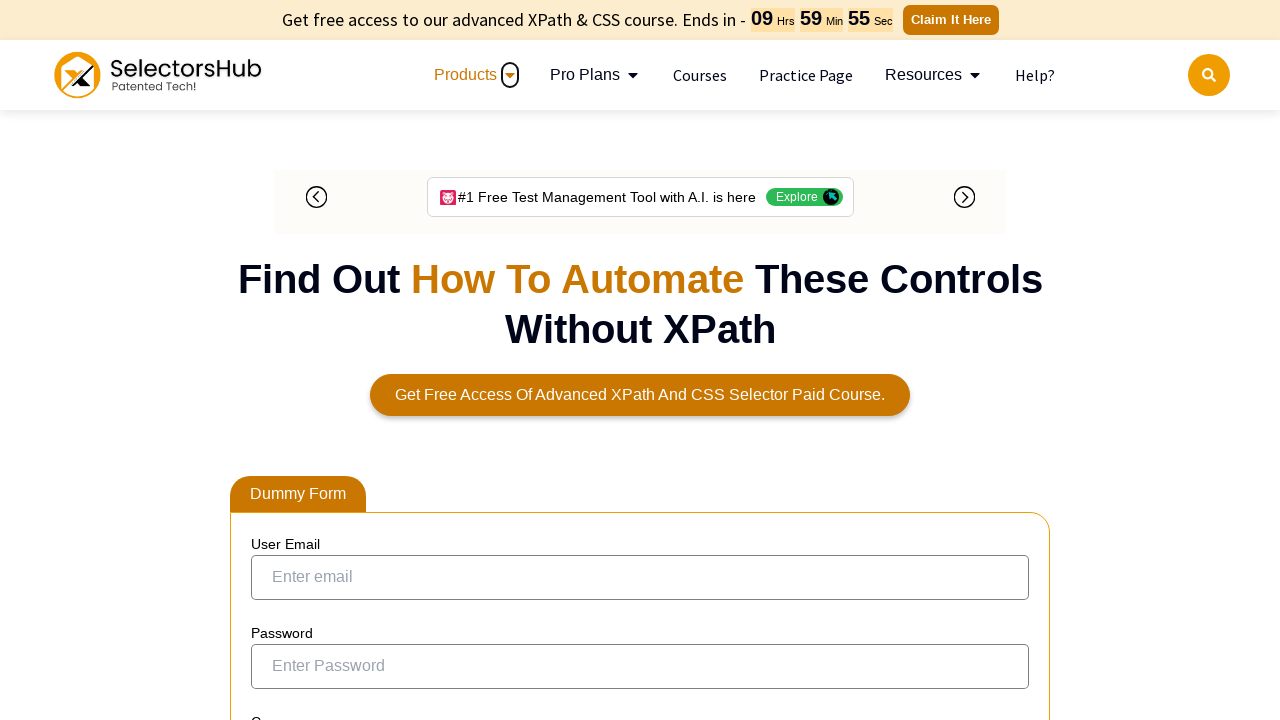

Retrieved all table rows from resultTable
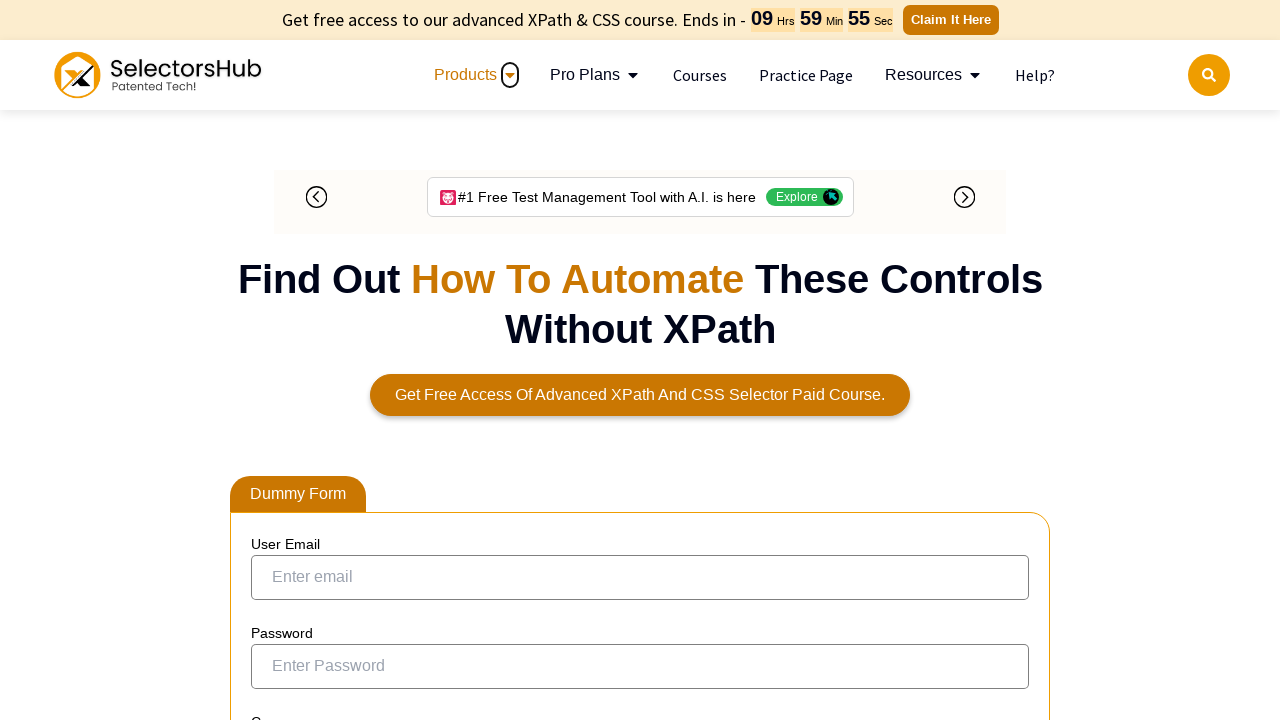

Retrieved all table columns from resultTable
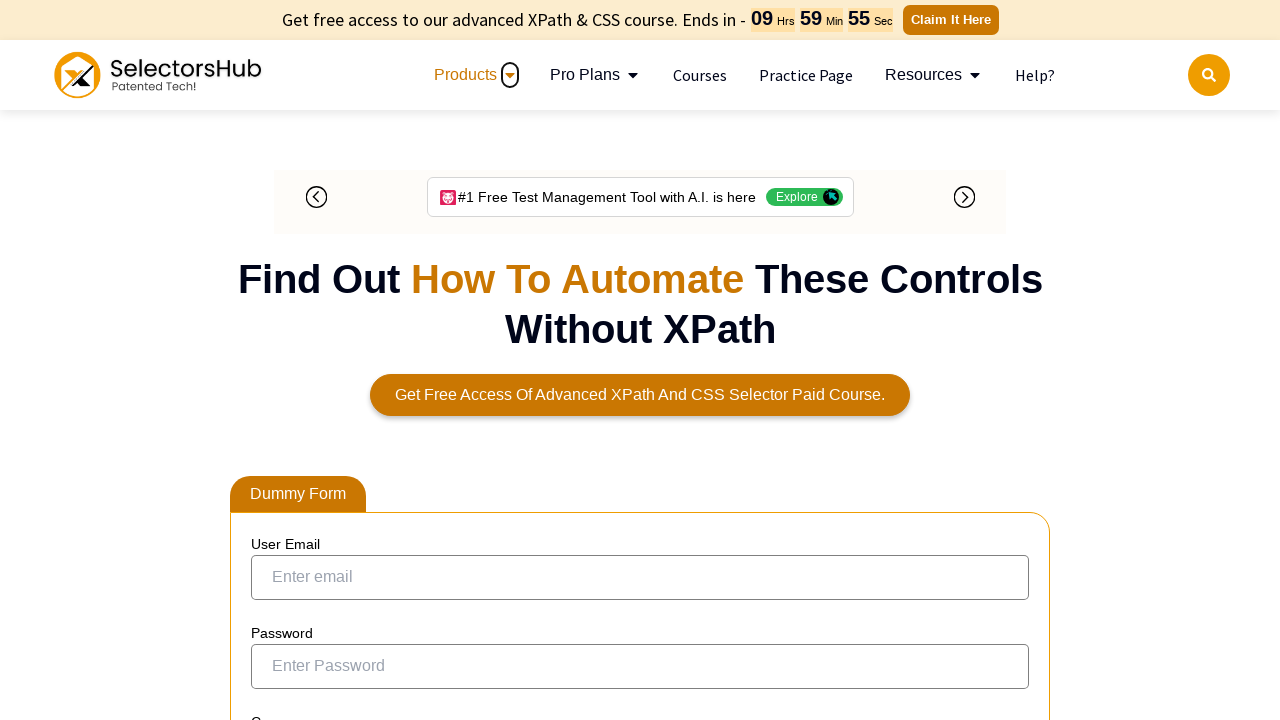

Found 'Garry White' at row 1, column 4
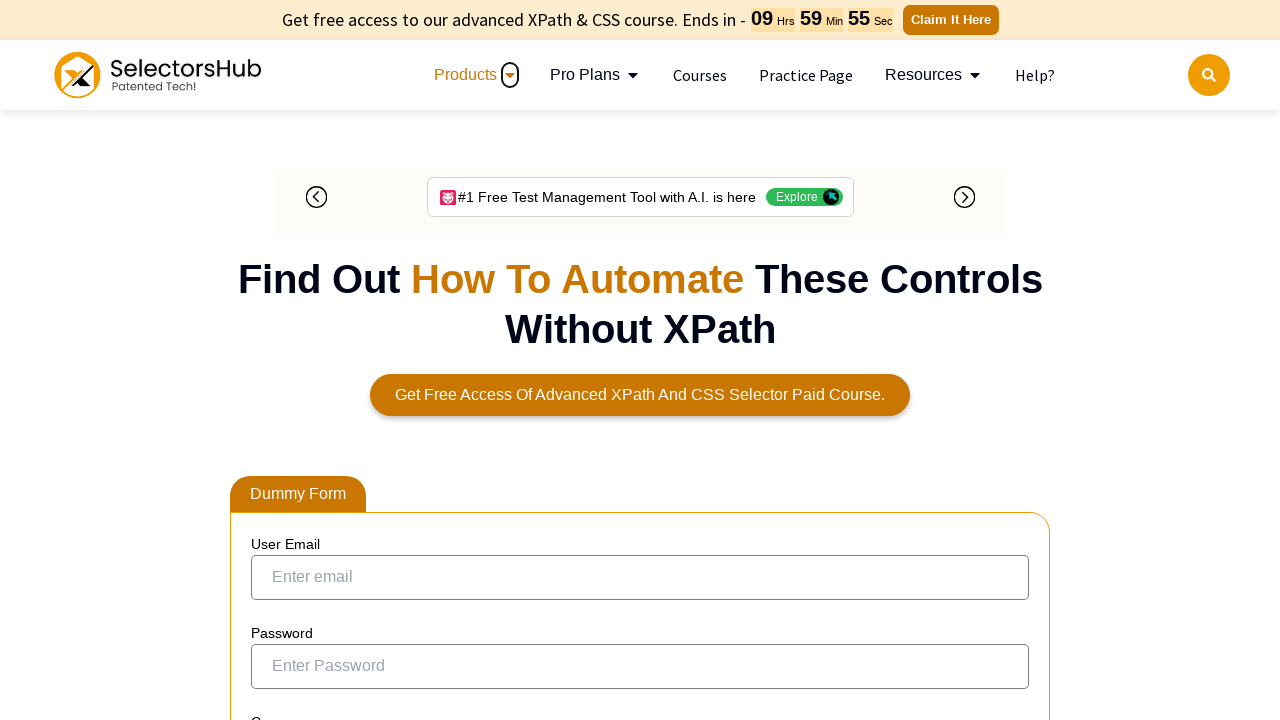

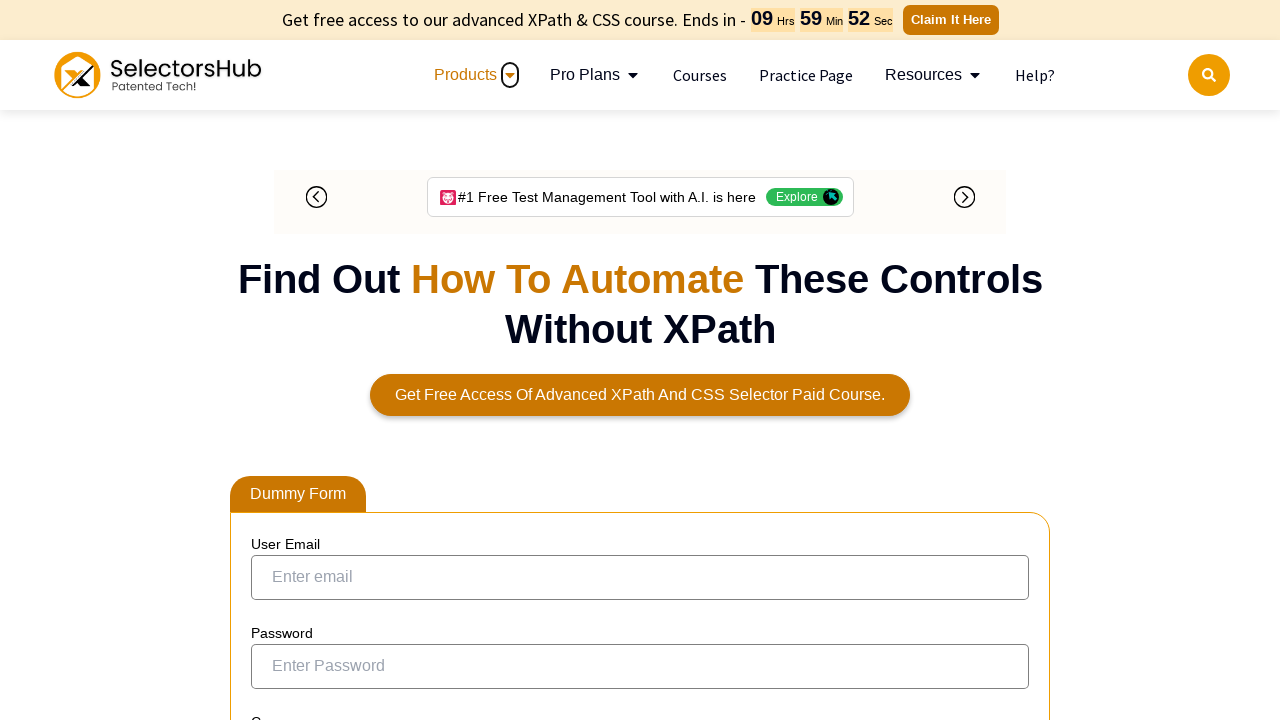